Navigates to Browse Languages, clicks on numeric languages (0), and verifies there are 10 language entries.

Starting URL: http://www.99-bottles-of-beer.net/

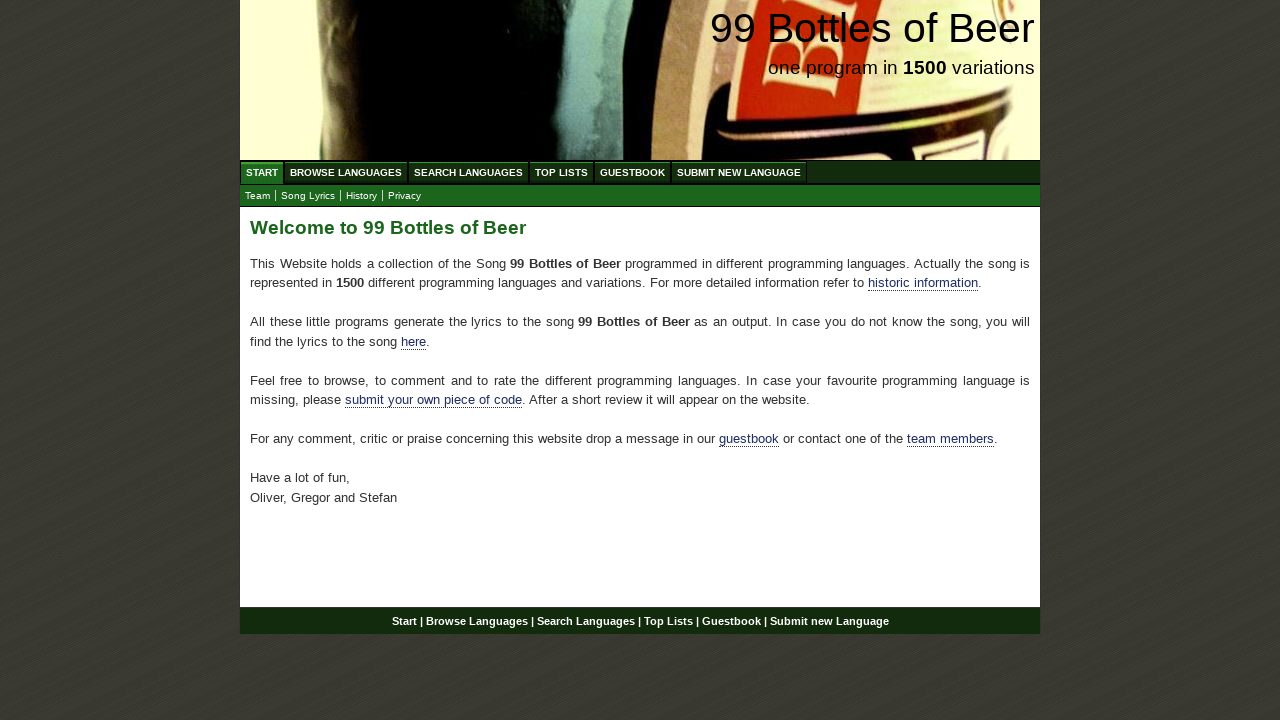

Clicked on Browse Languages link at (346, 172) on a[href='/abc.html']
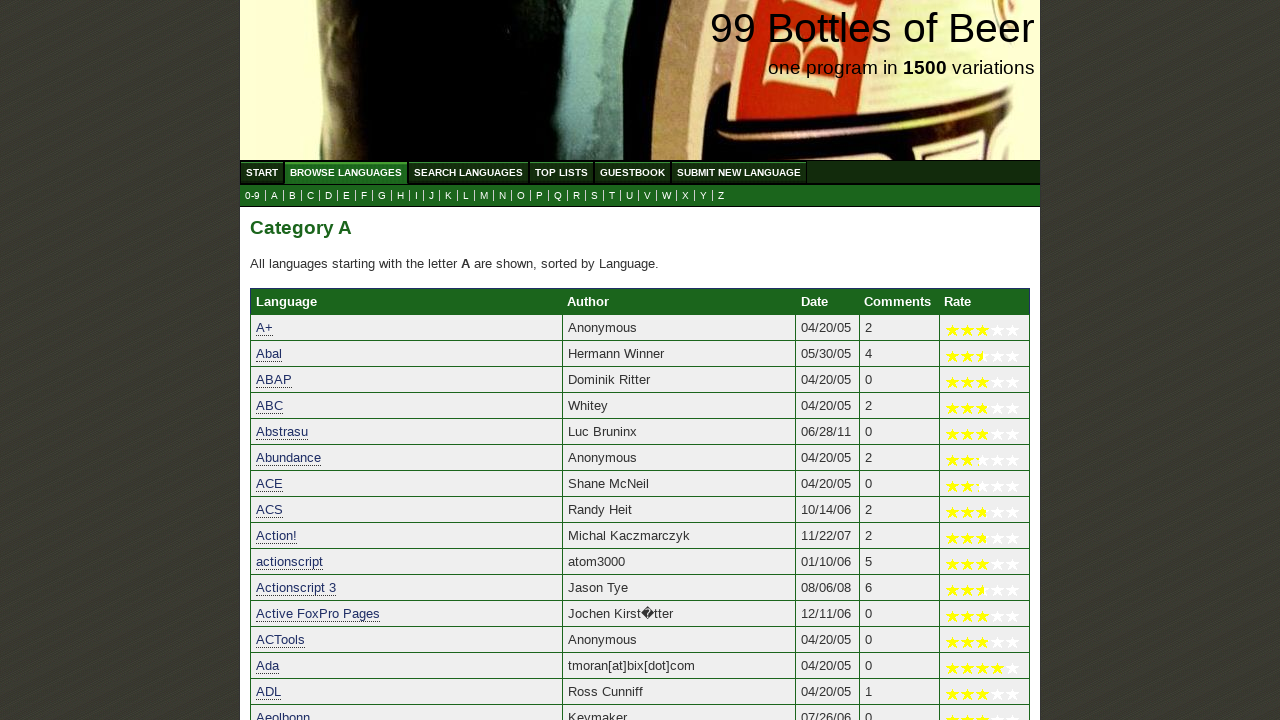

Clicked on numeric languages (0) link at (252, 196) on a[href='0.html']
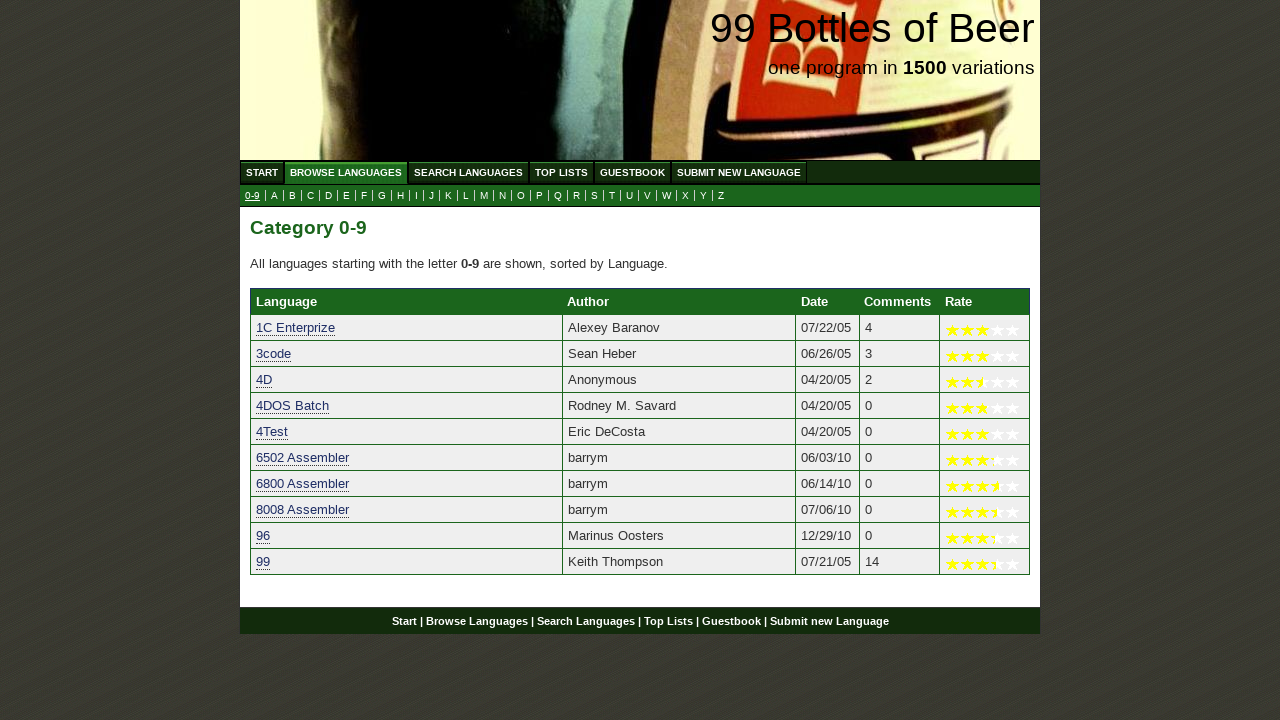

Waited for language table rows to load
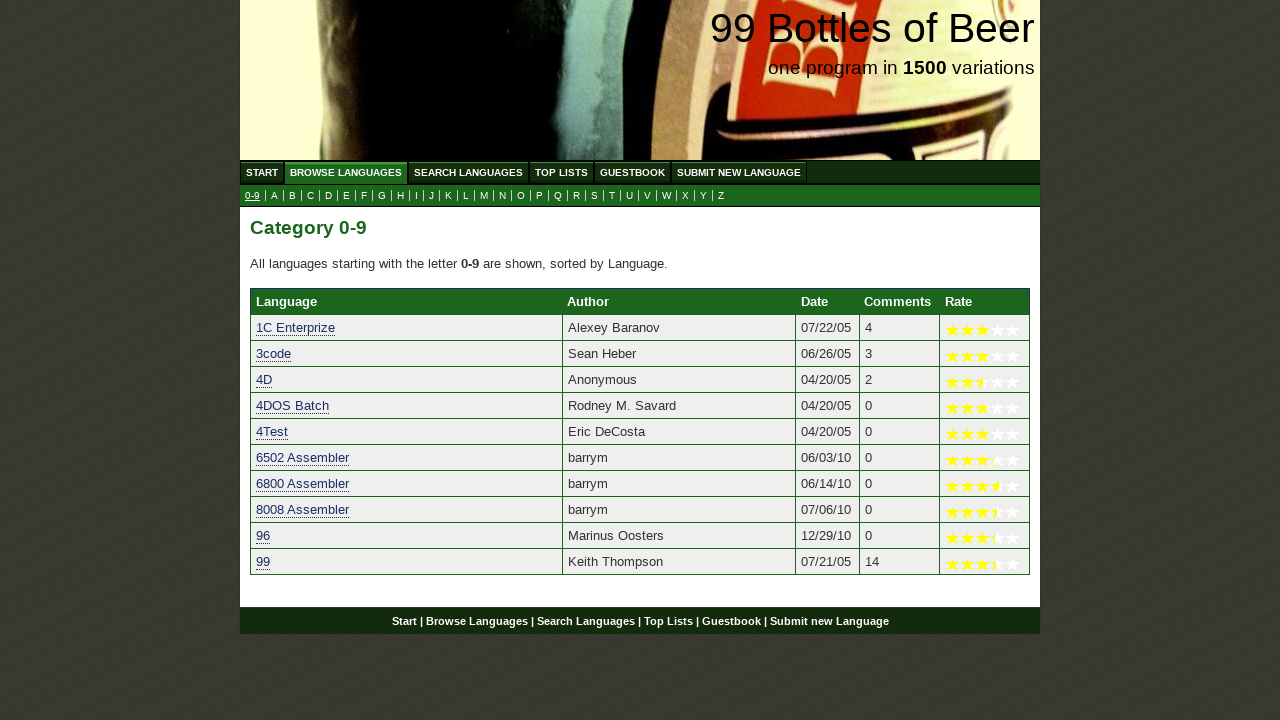

Verified there are 10 language entries for numeric languages
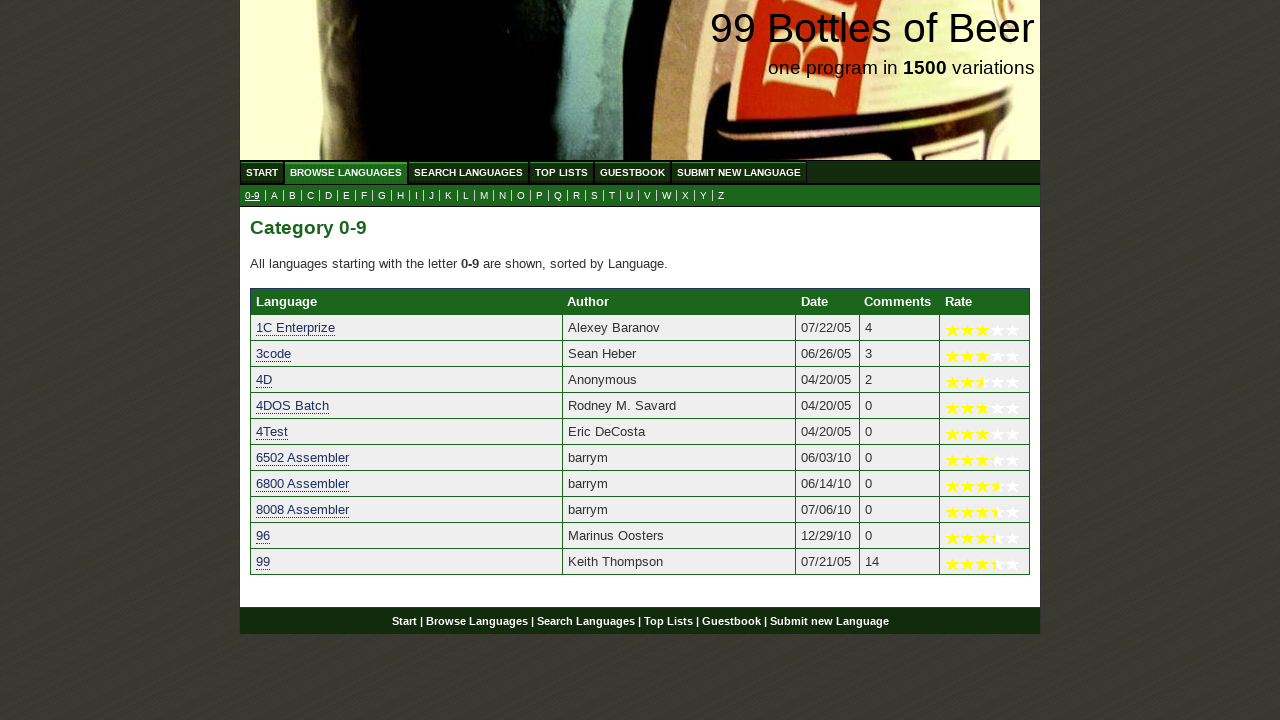

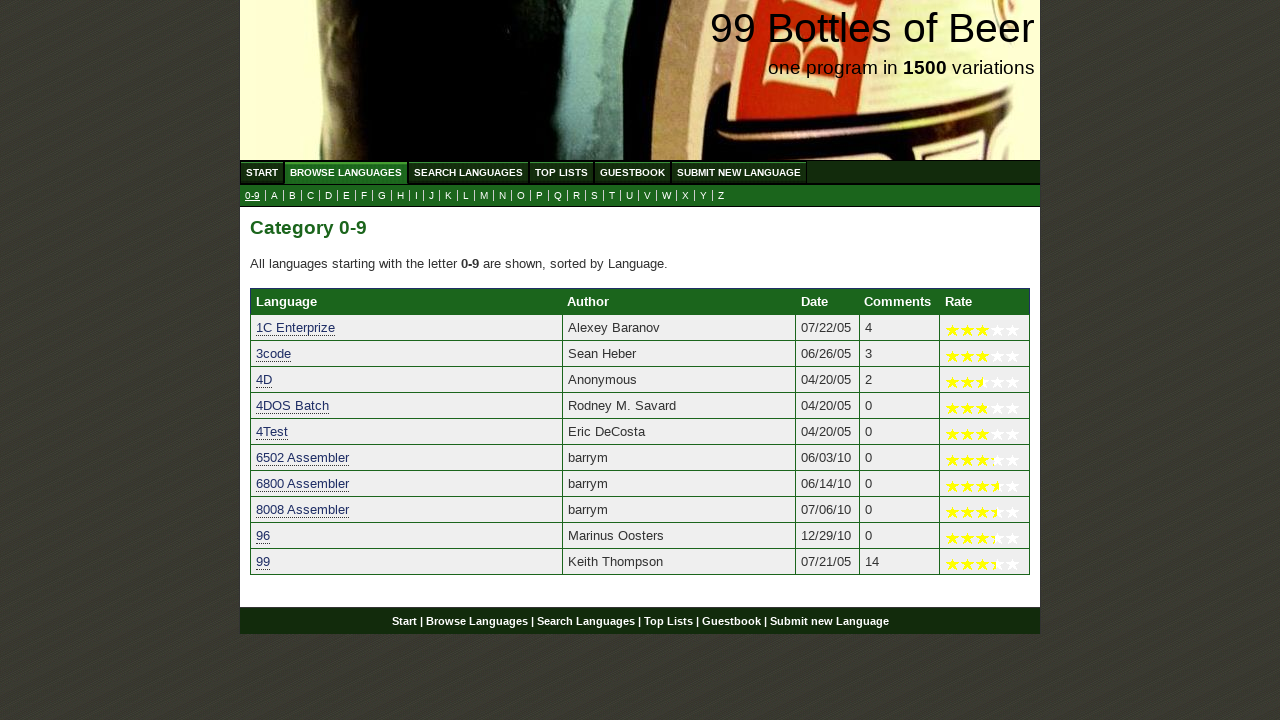